Tests form submission by filling a text input field with text, clicking the submit button, and verifying the success message is displayed

Starting URL: https://www.selenium.dev/selenium/web/web-form.html

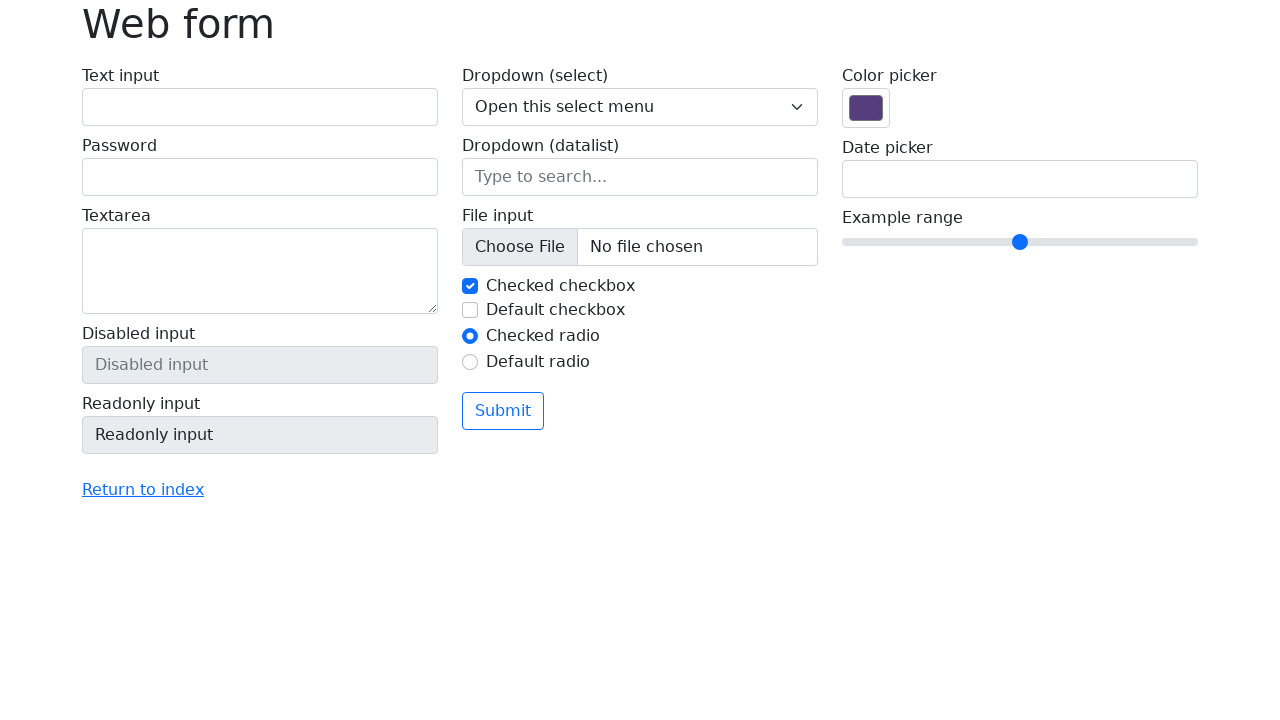

Filled text input field with 'Hello Selenium' on input[name='my-text']
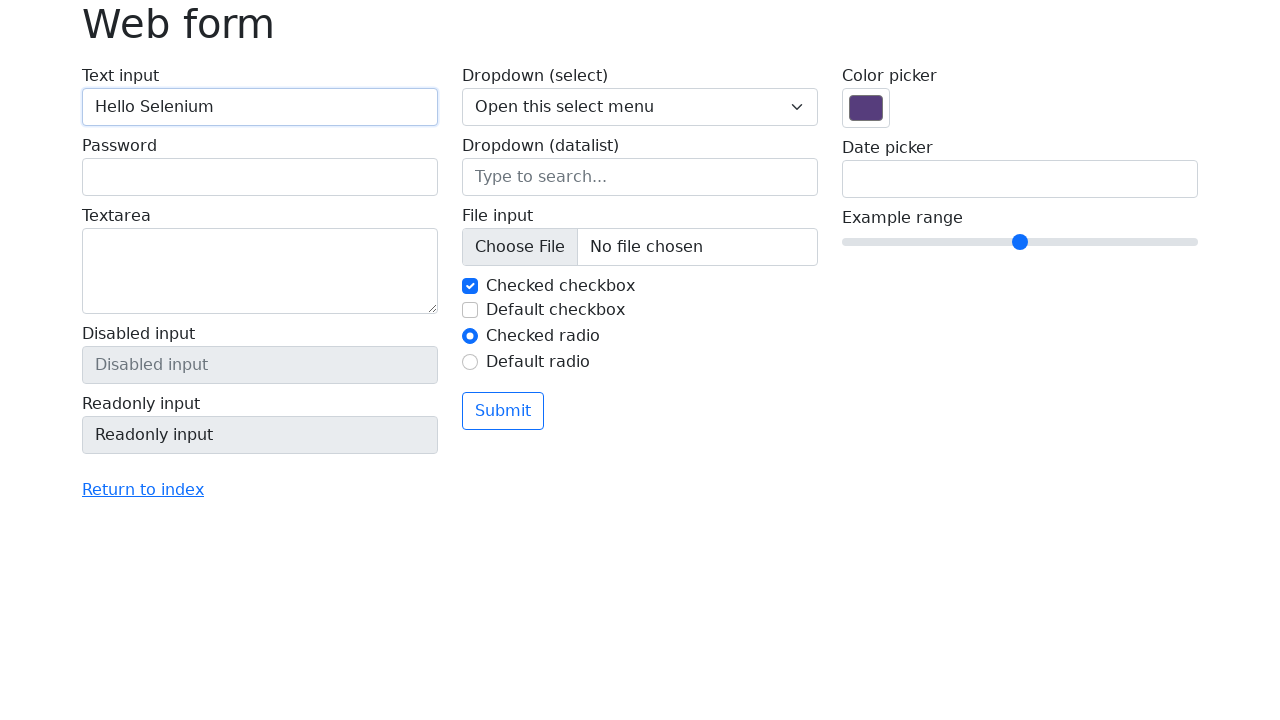

Clicked submit button at (503, 411) on button
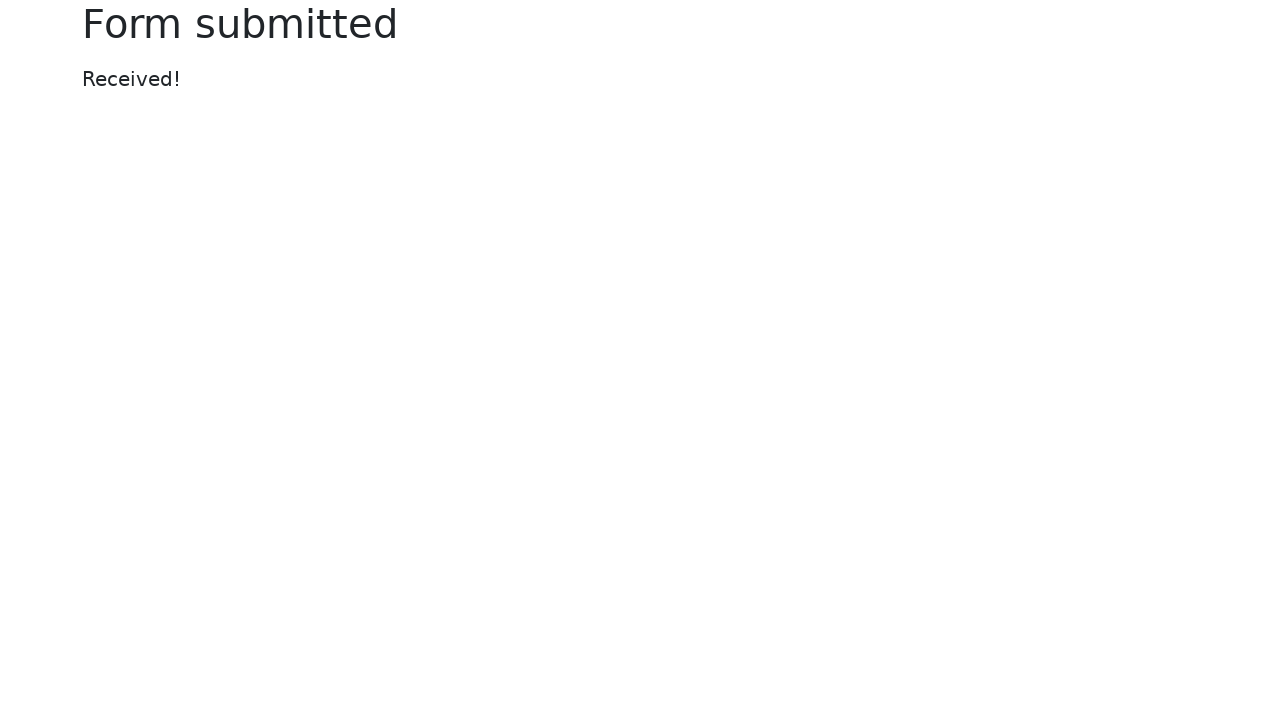

Success message element loaded
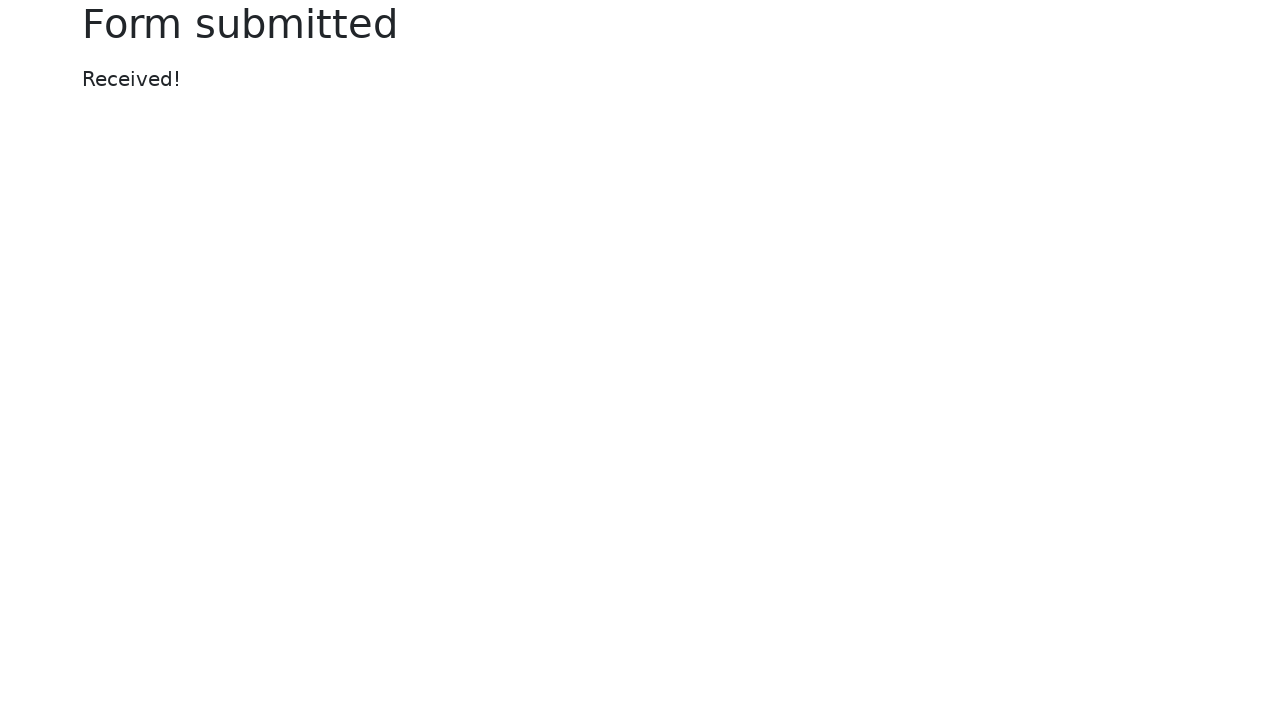

Verified success message displays 'Received!'
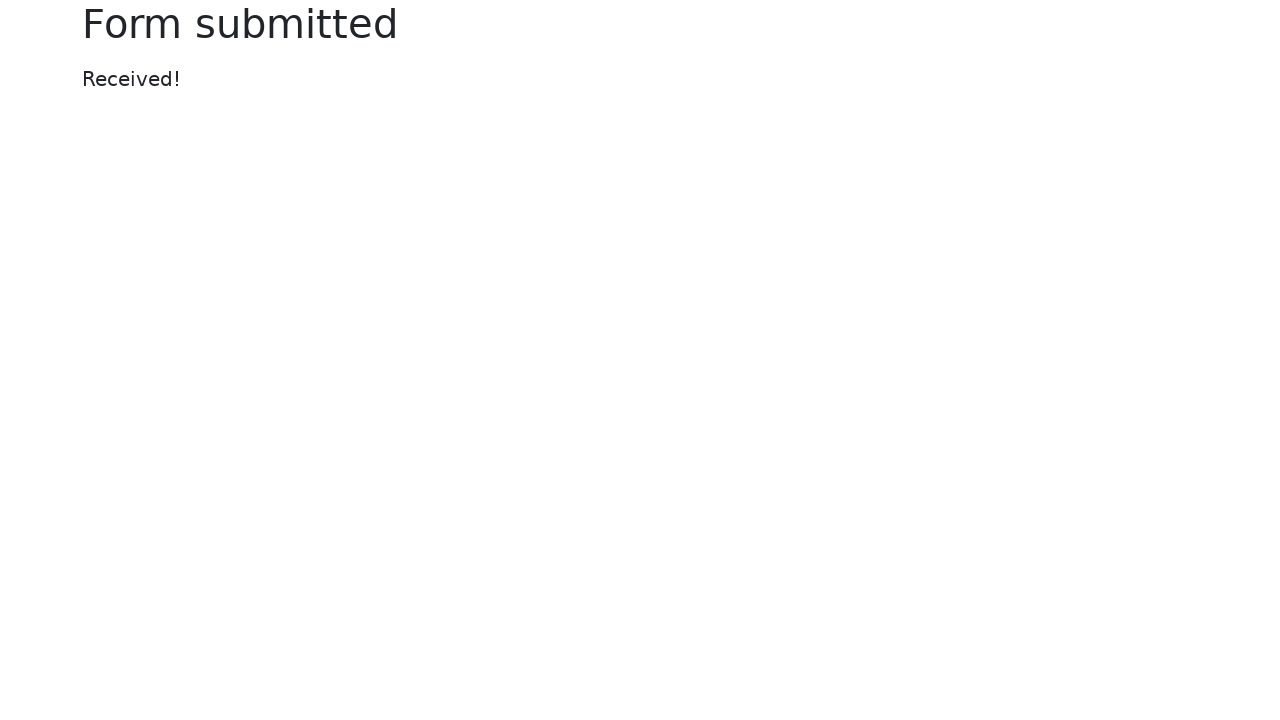

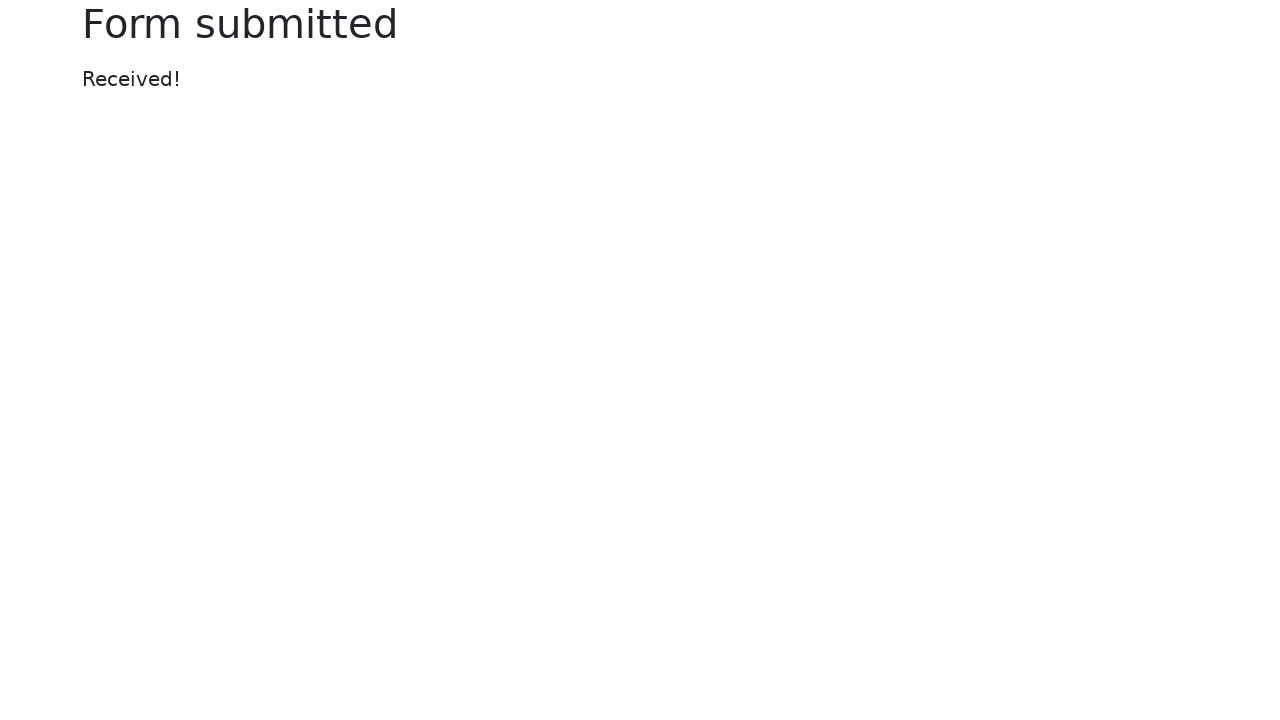